Tests scrolling to form elements and filling them with name and date values

Starting URL: https://formy-project.herokuapp.com/scroll

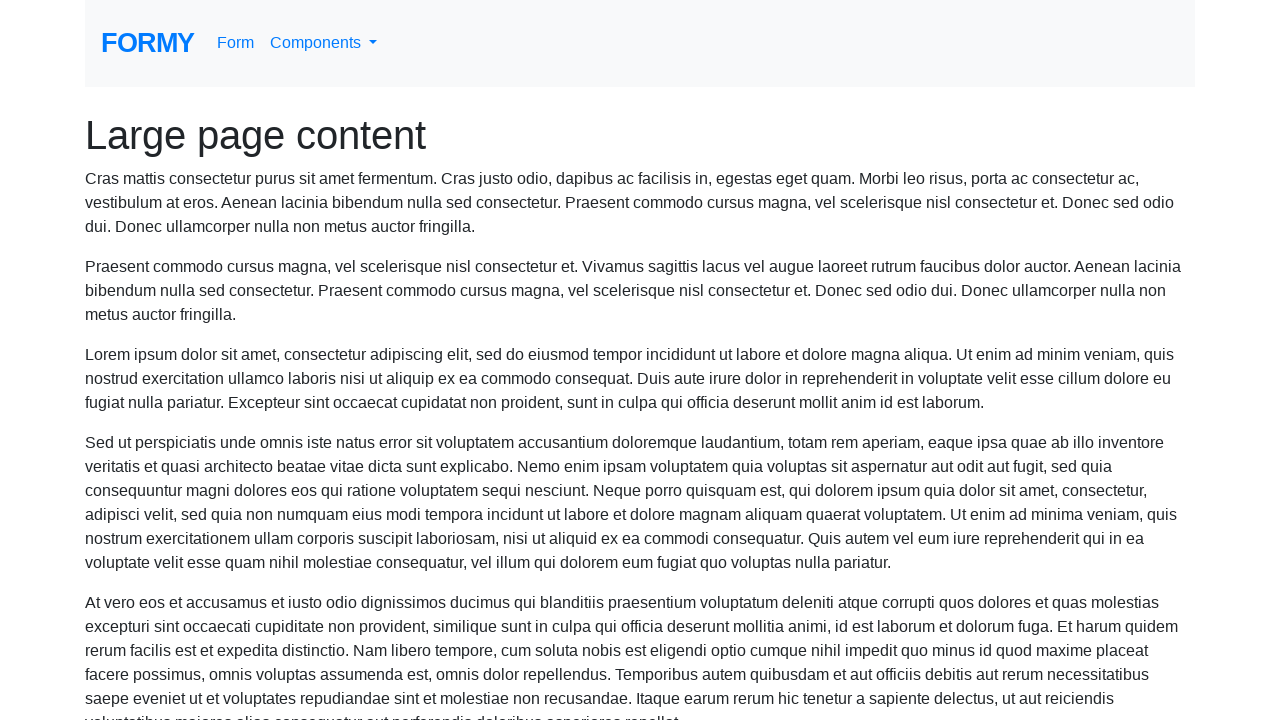

Located name field element
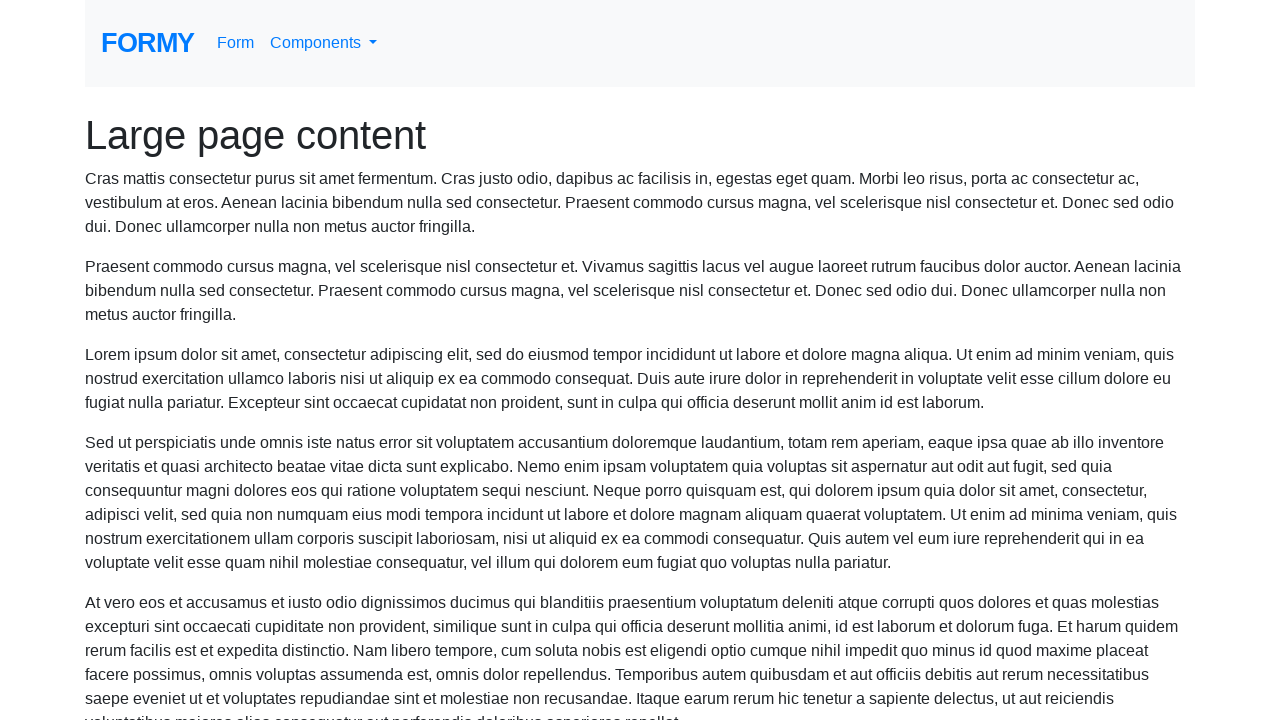

Scrolled to name field
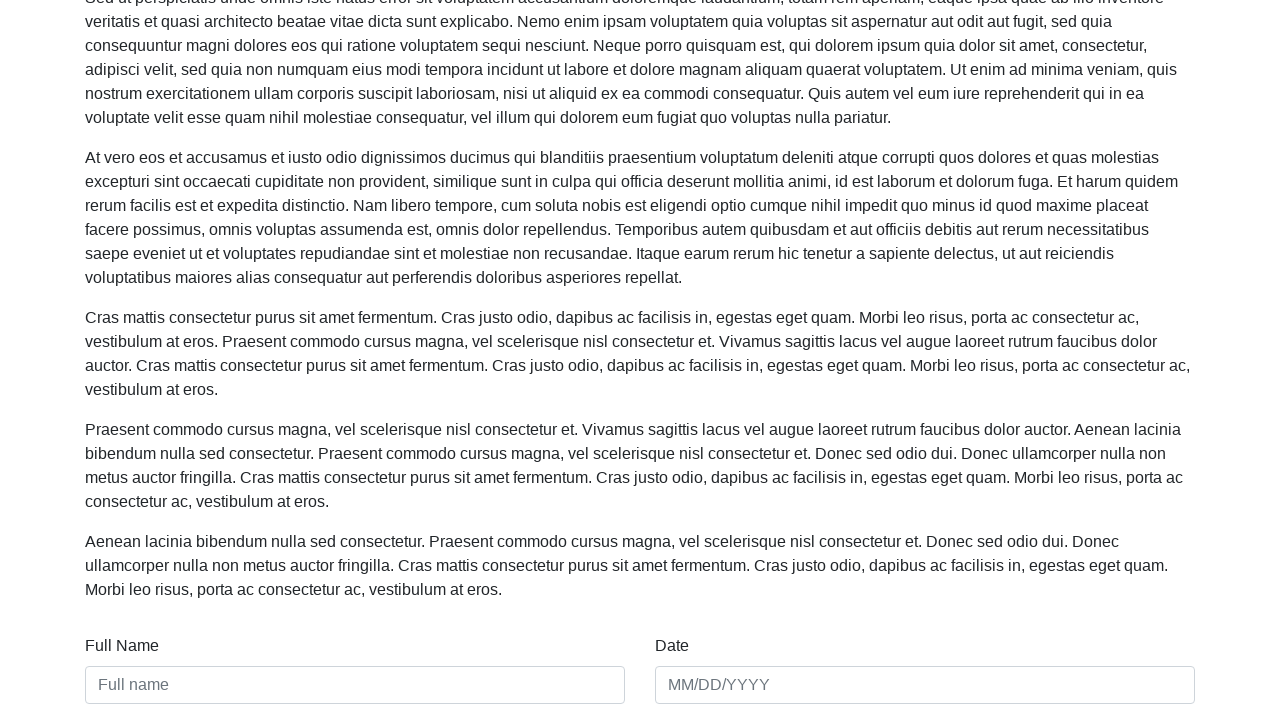

Filled name field with 'Meaghan Lewis' on #name
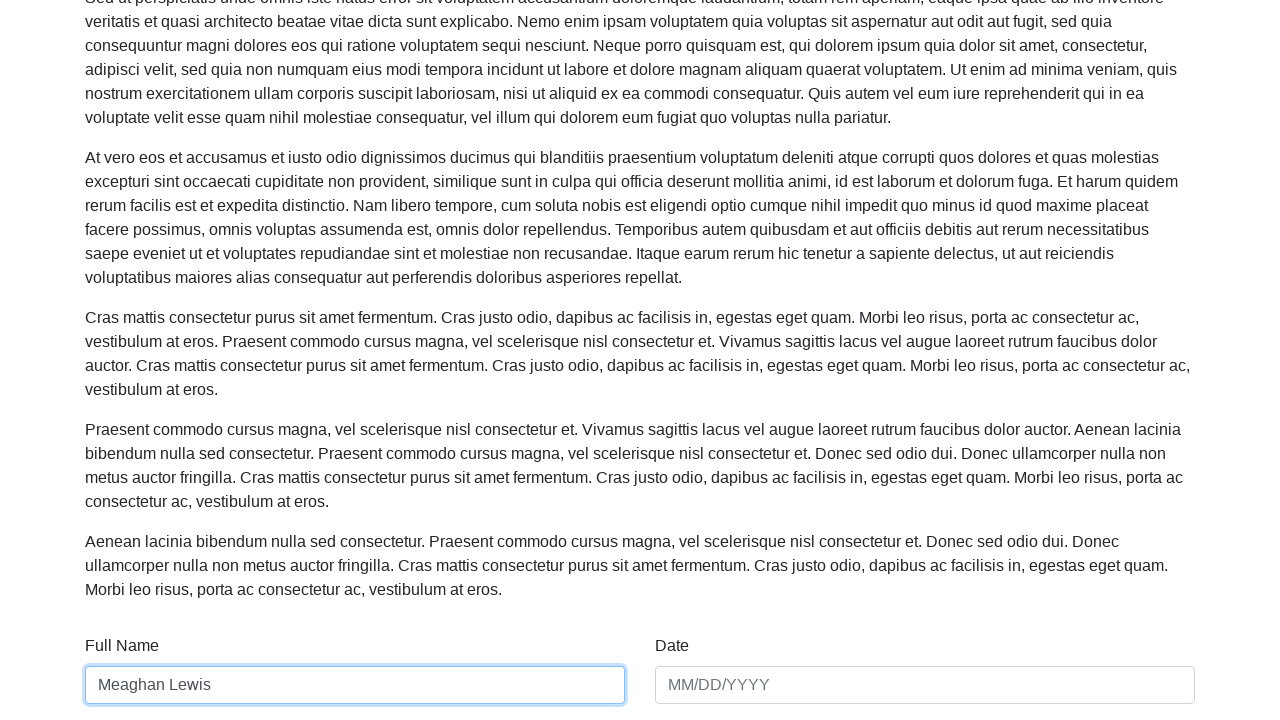

Filled date field with '01/01/2020' on #date
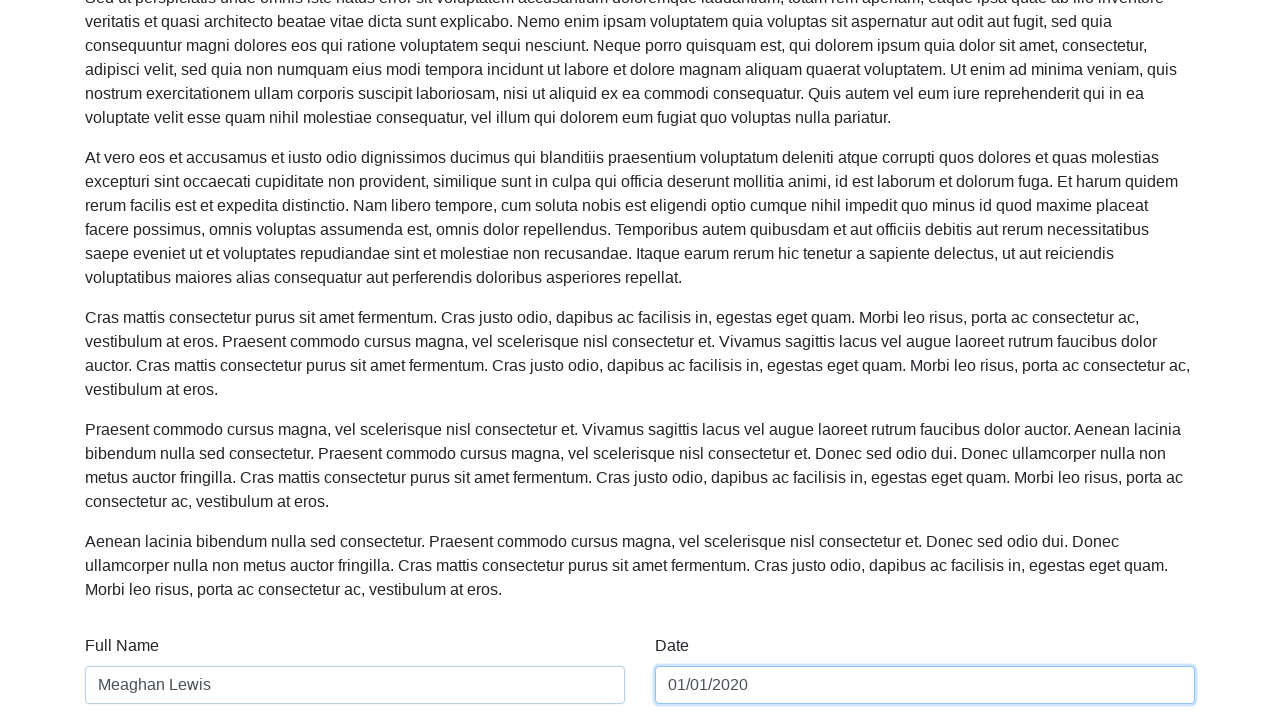

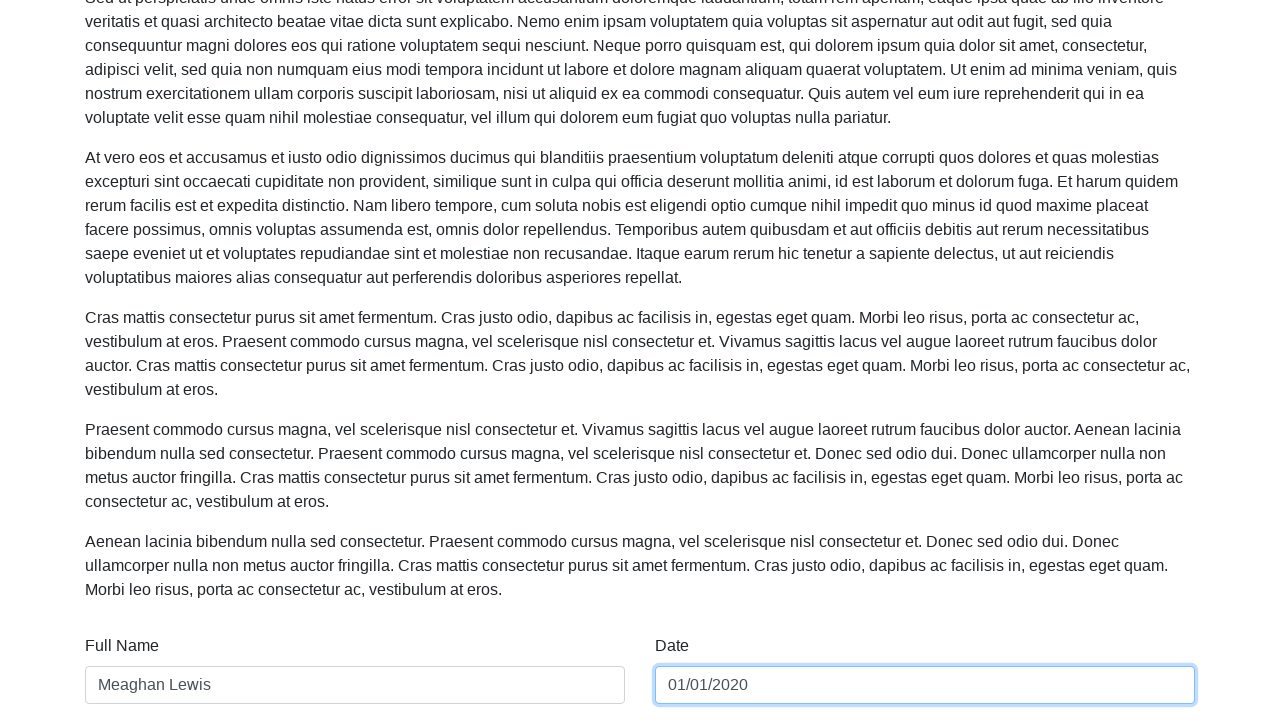